Tests browser navigation commands by navigating to Selenium's website, then using back, forward, and refresh browser controls to verify navigation functionality.

Starting URL: https://www.selenium.dev/

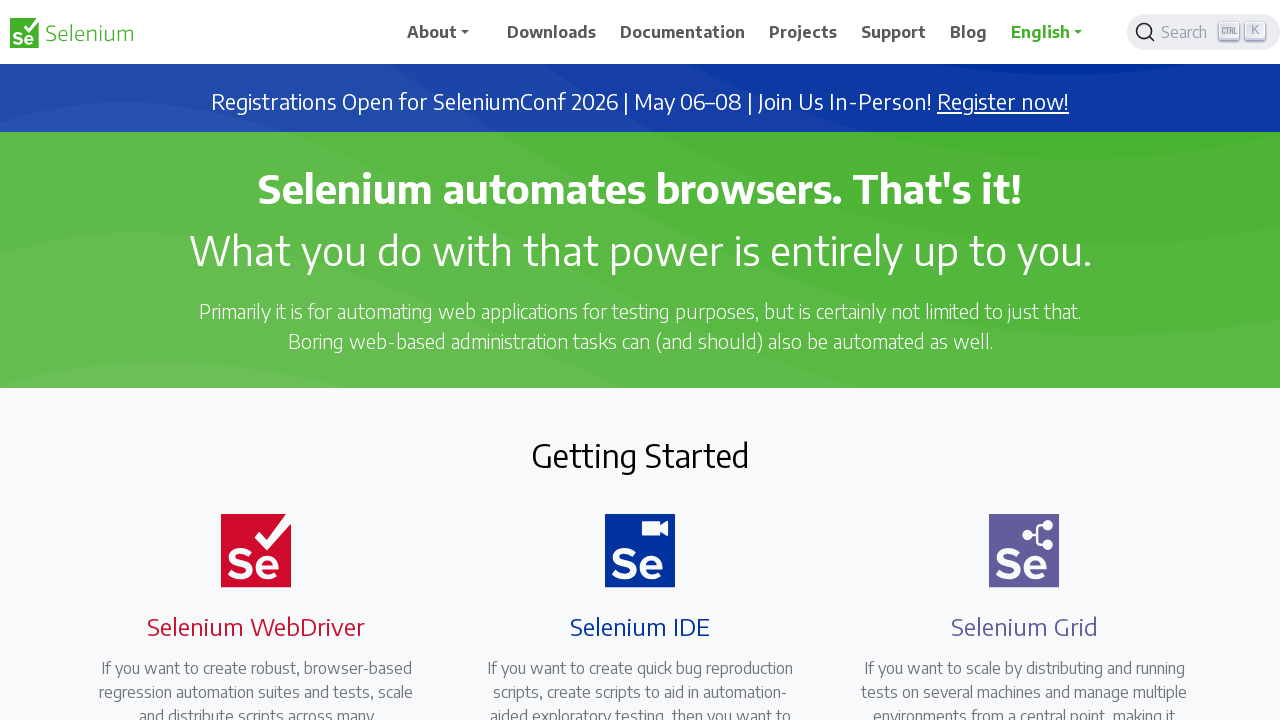

Navigated back from Selenium website
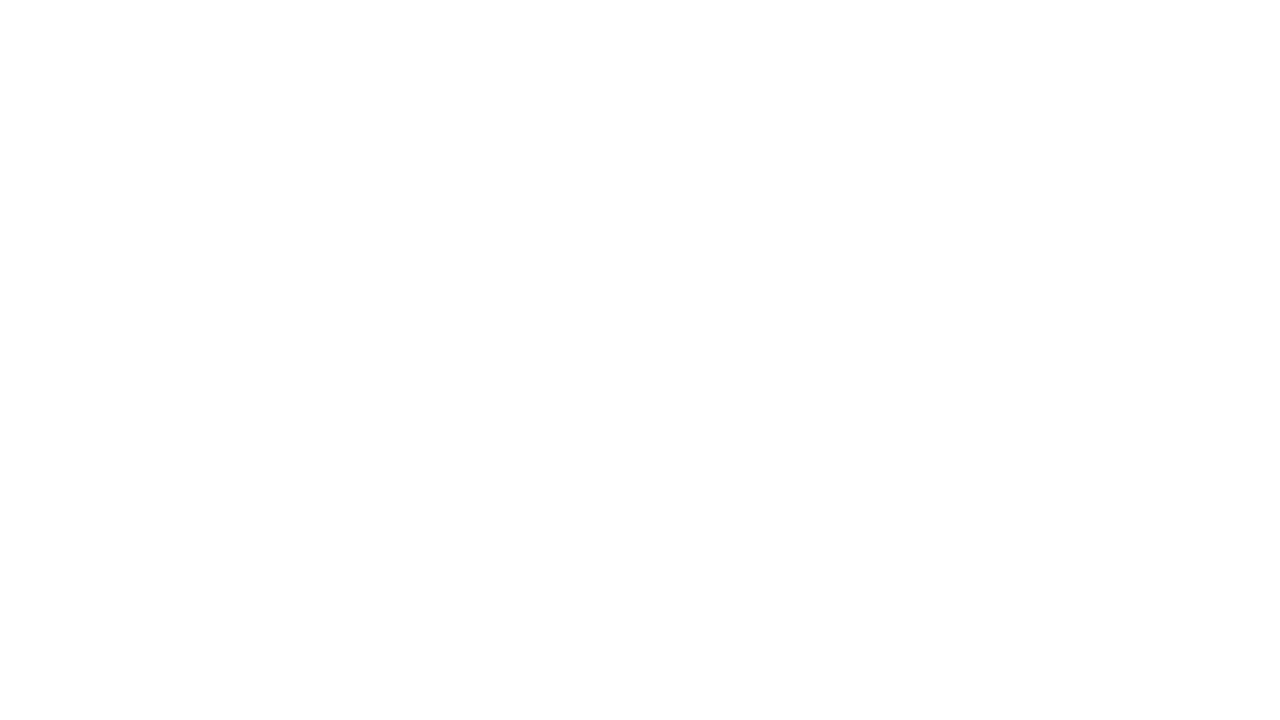

Page finished loading after back navigation
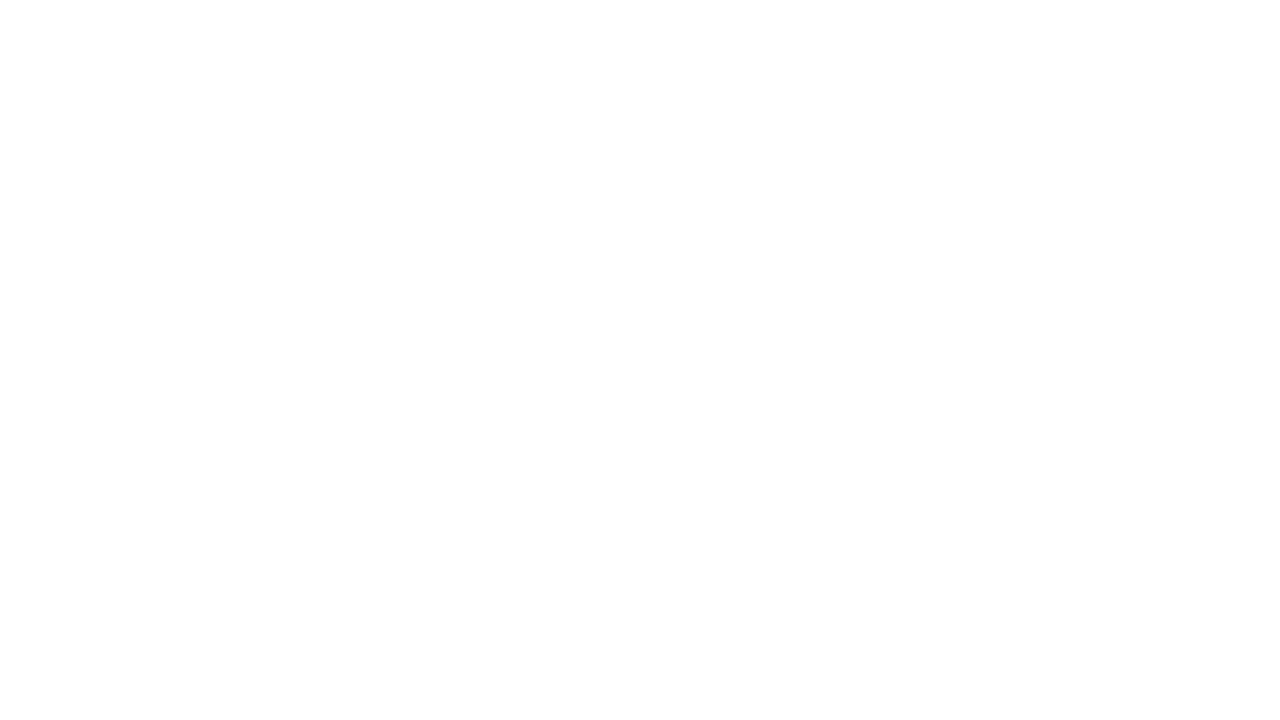

Navigated forward back to Selenium website
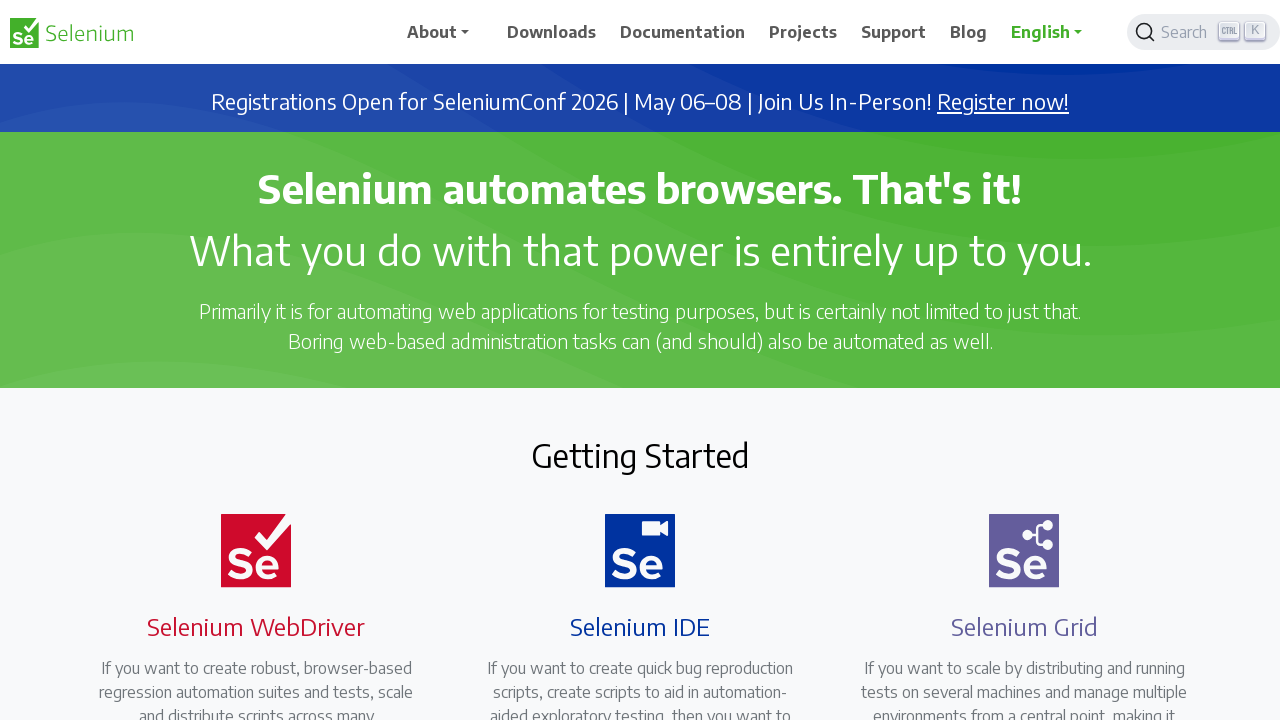

Page finished loading after forward navigation
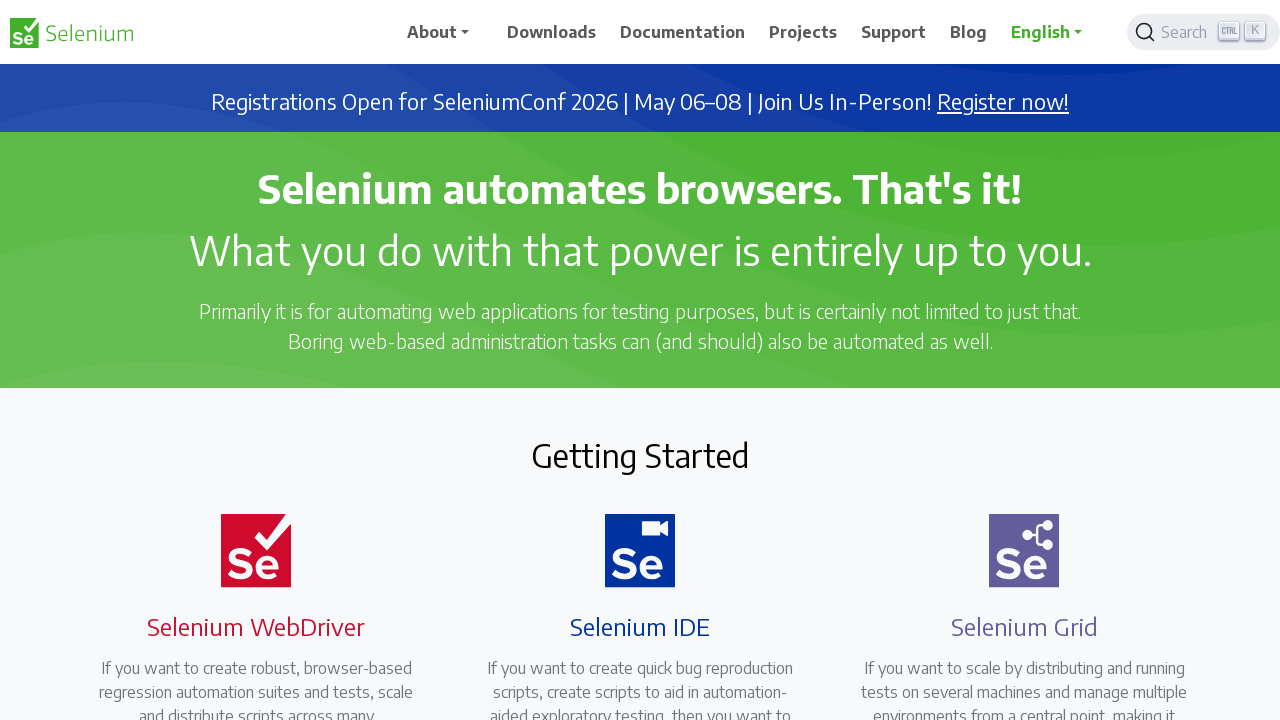

Refreshed the Selenium website page
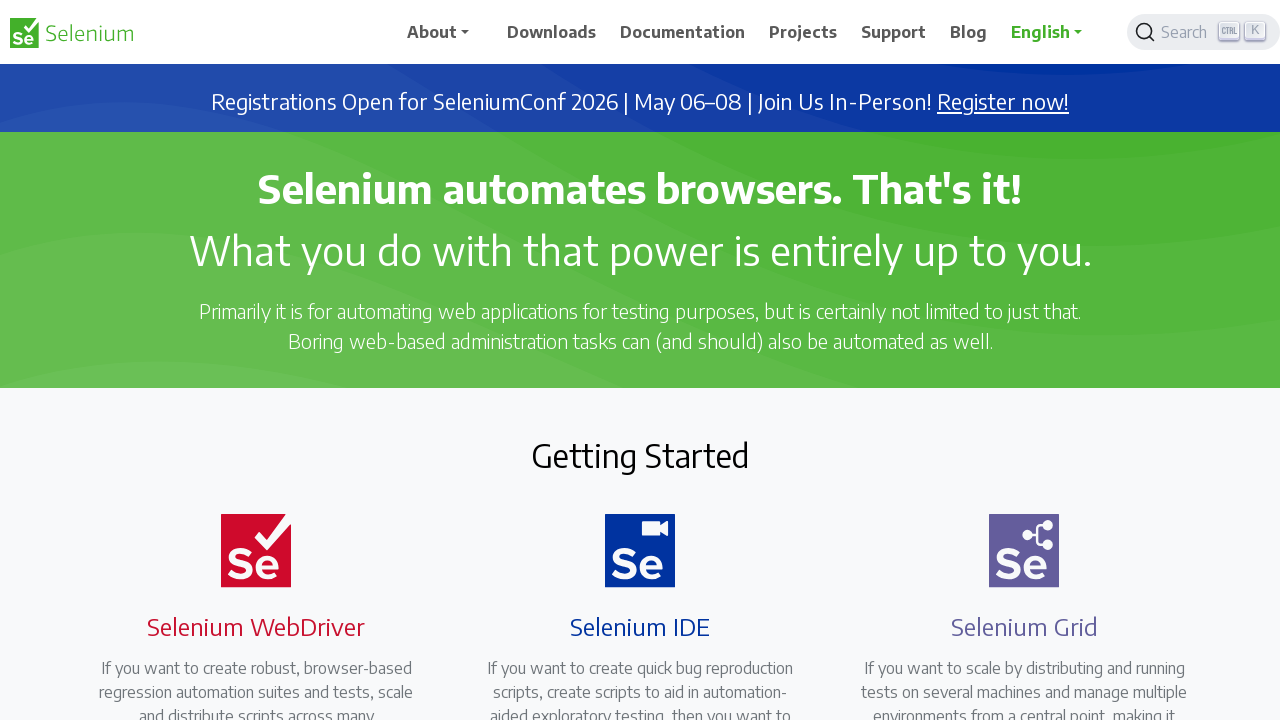

Page finished loading after refresh
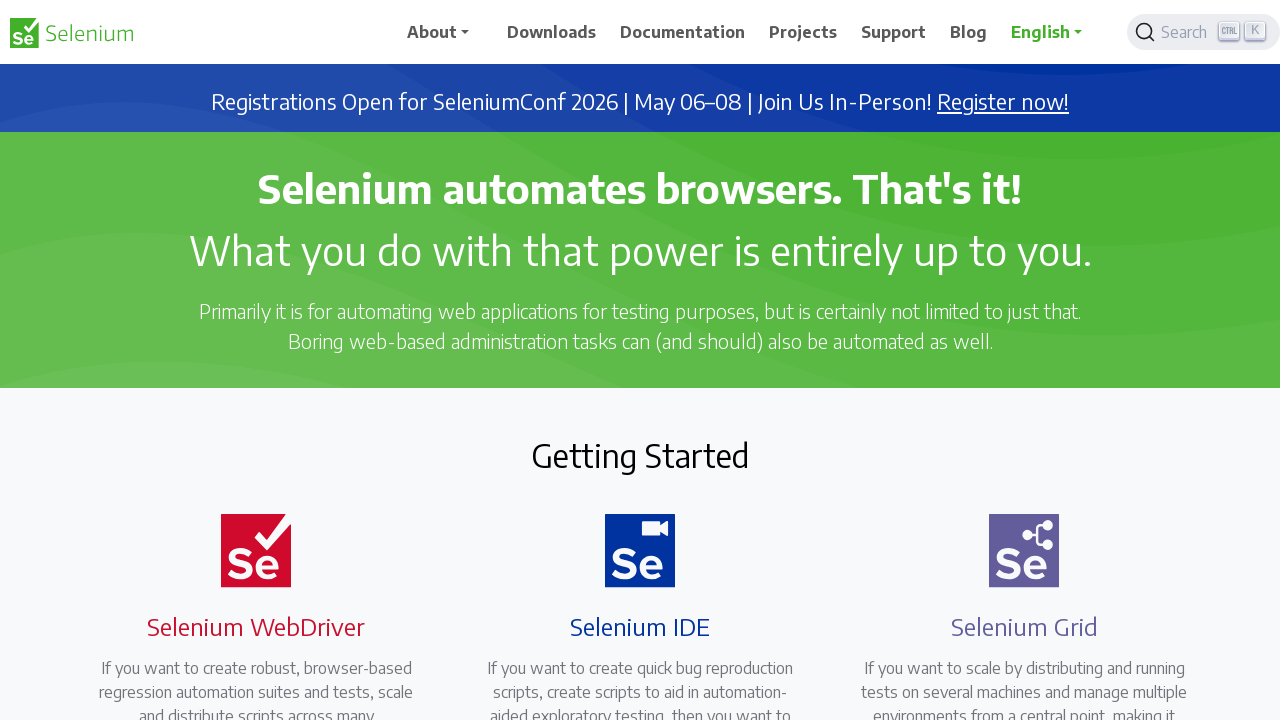

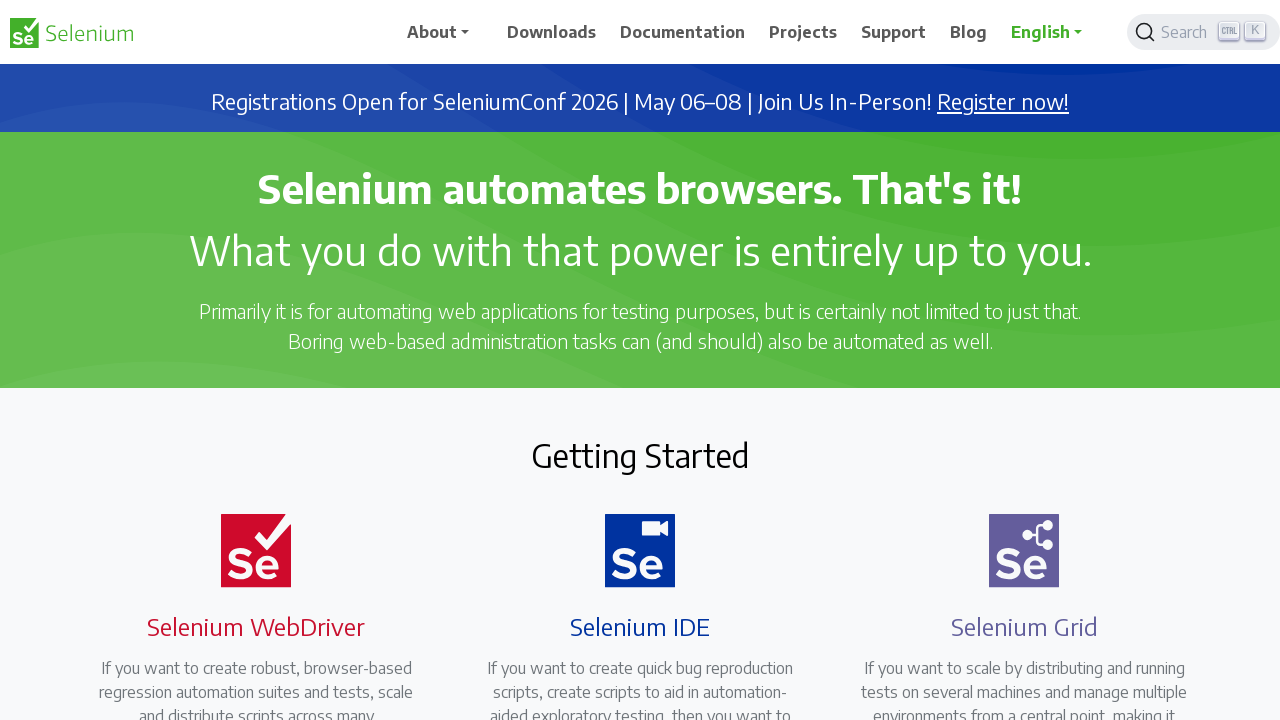